Tests drag and drop functionality by dragging an element and dropping it onto a target area within an iframe

Starting URL: http://jqueryui.com/droppable/

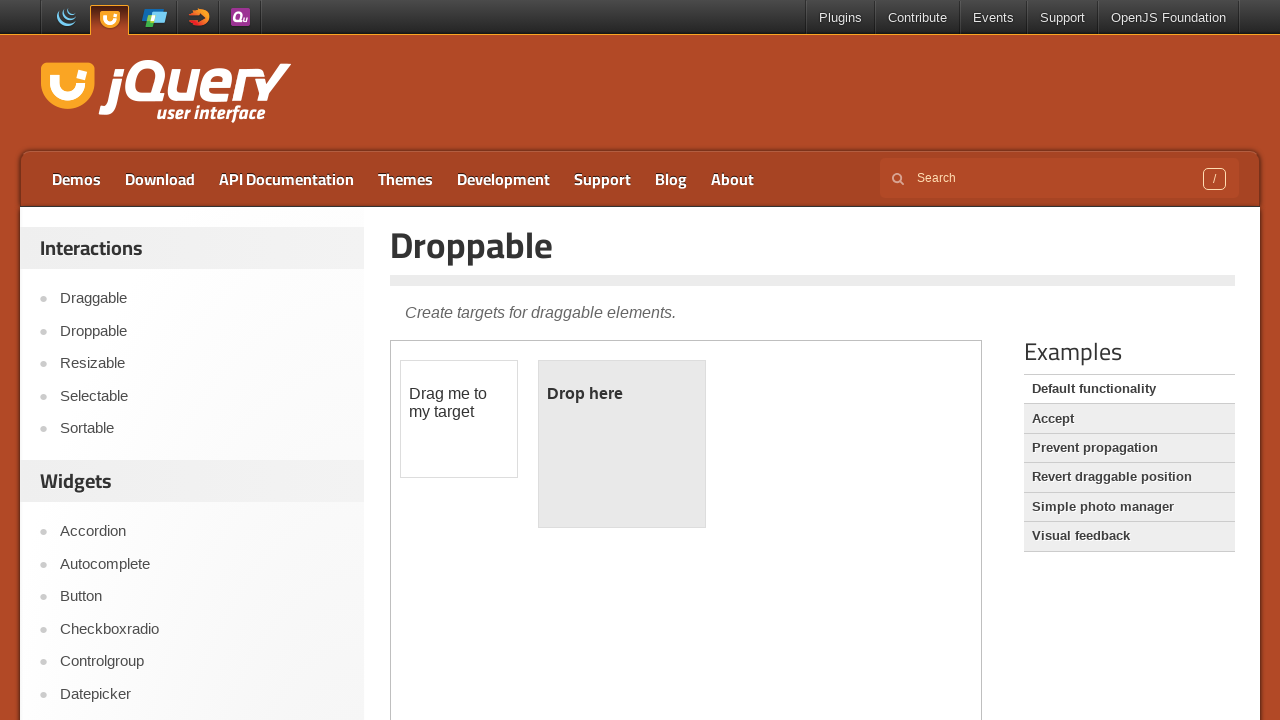

Located iframe with class 'demo-frame'
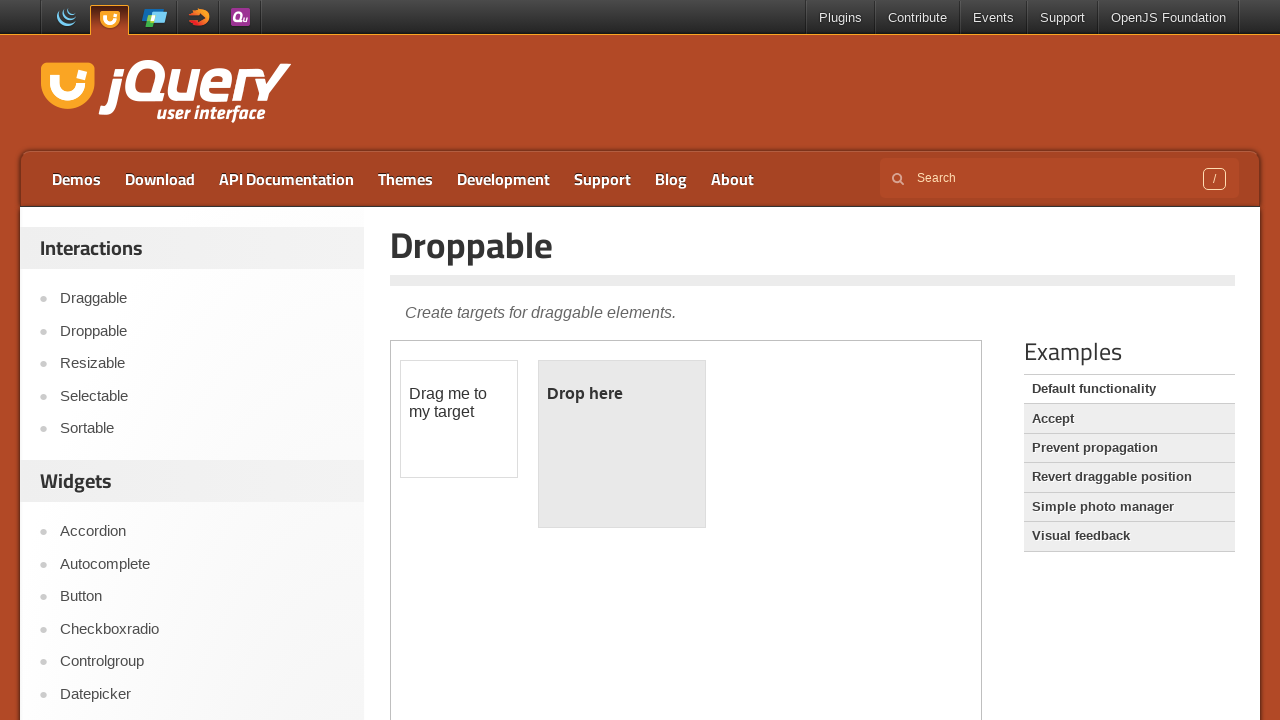

Located draggable element with id 'draggable'
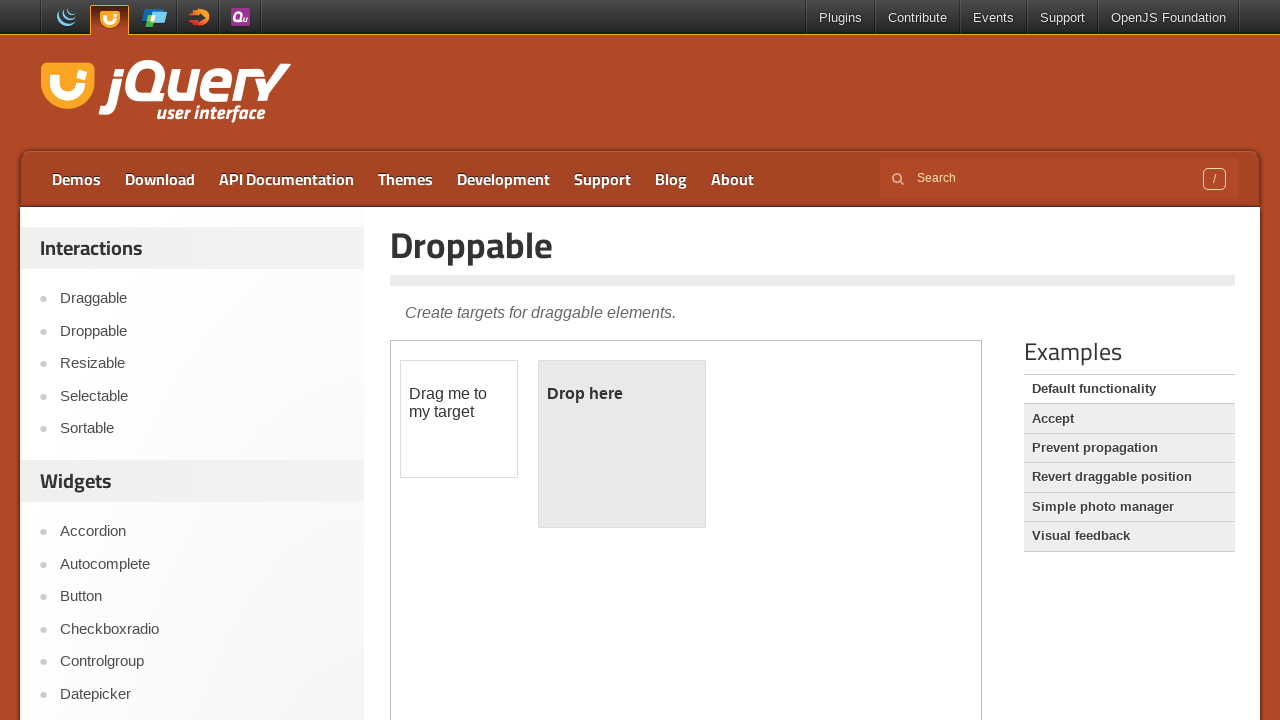

Located droppable target element with id 'droppable'
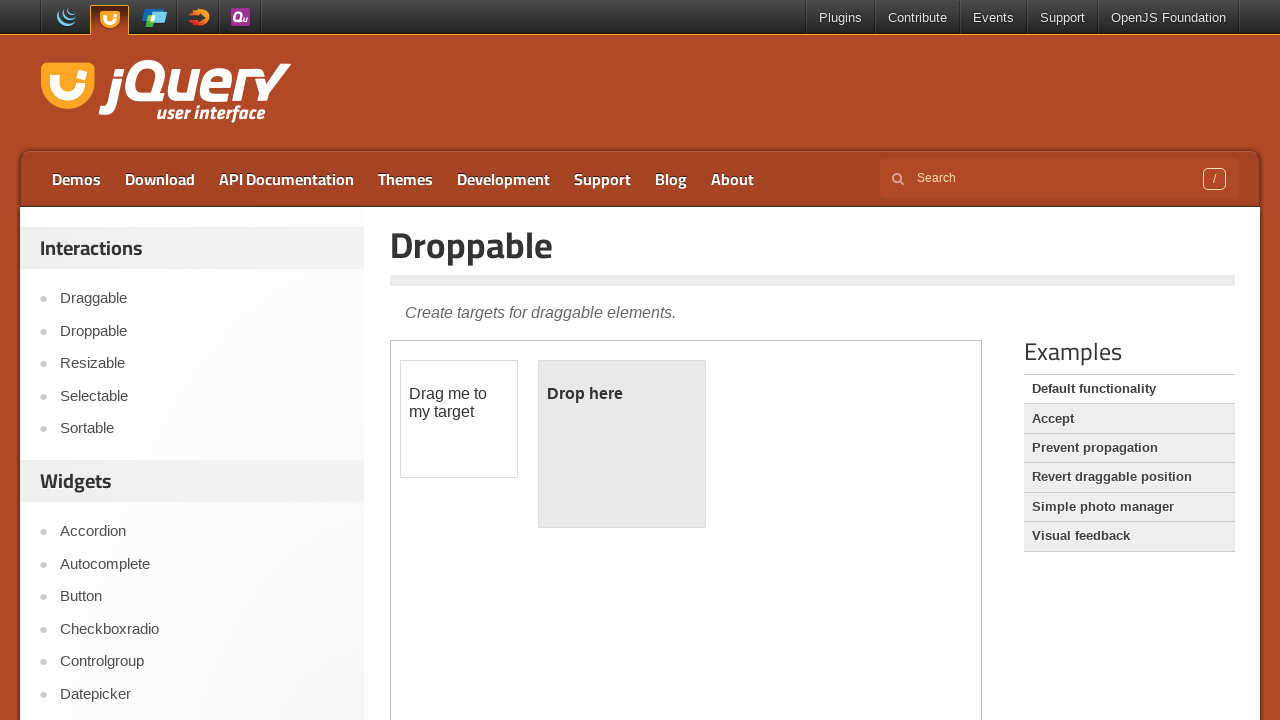

Dragged draggable element and dropped it onto droppable target at (622, 444)
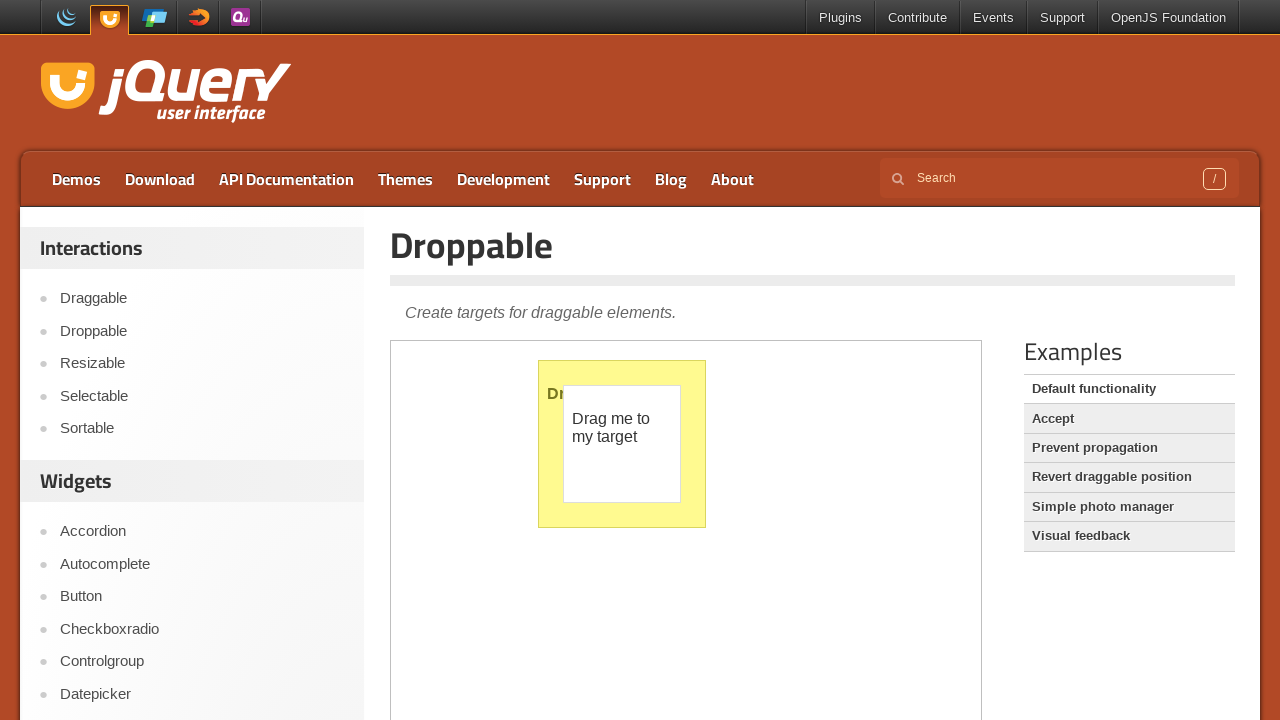

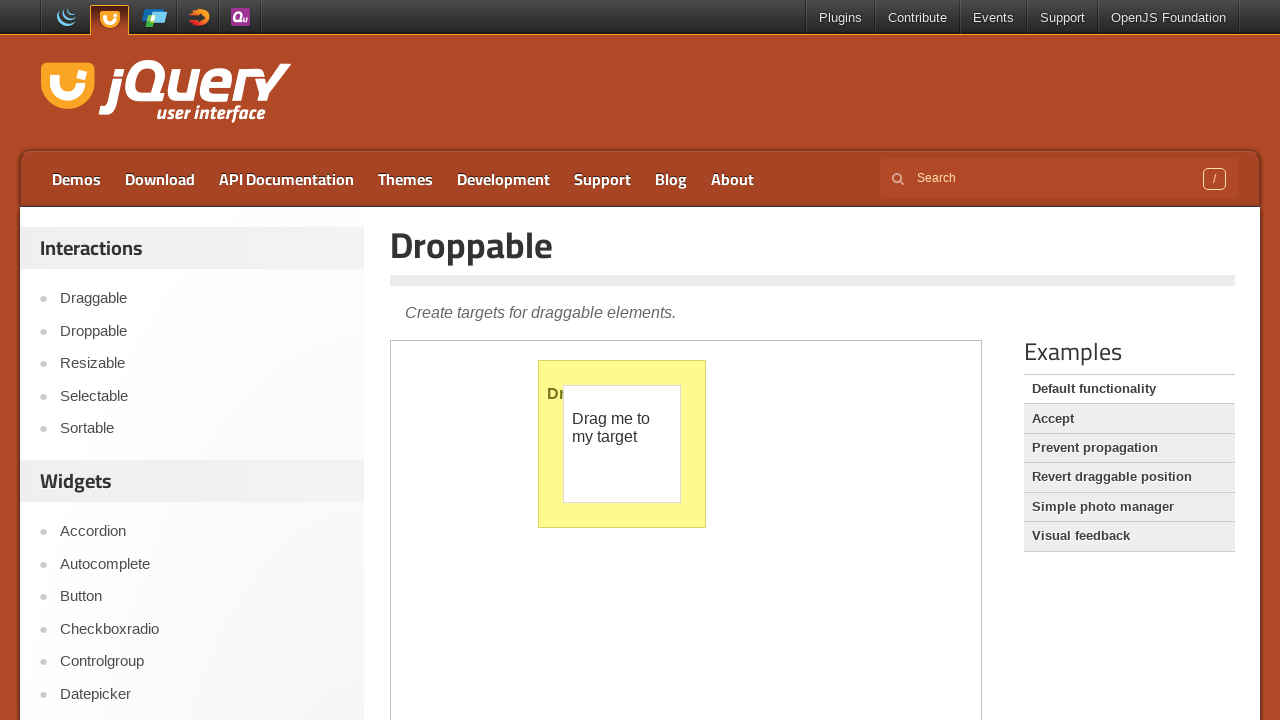